Tests JavaScript alert handling by clicking a button to trigger an alert and accepting it, then verifying the result message

Starting URL: https://the-internet.herokuapp.com/javascript_alerts

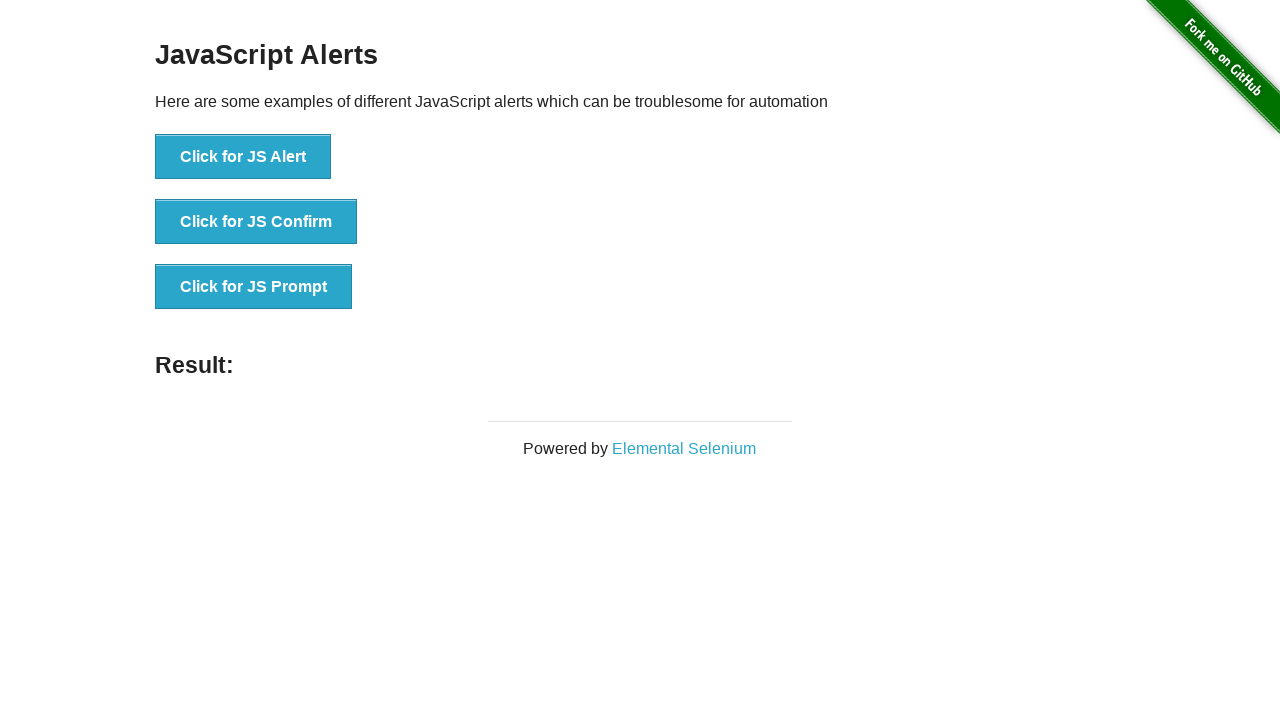

Clicked the 'Click for JS Alert' button to trigger JavaScript alert at (243, 157) on xpath=//button[contains(text(), 'Click for JS Alert')]
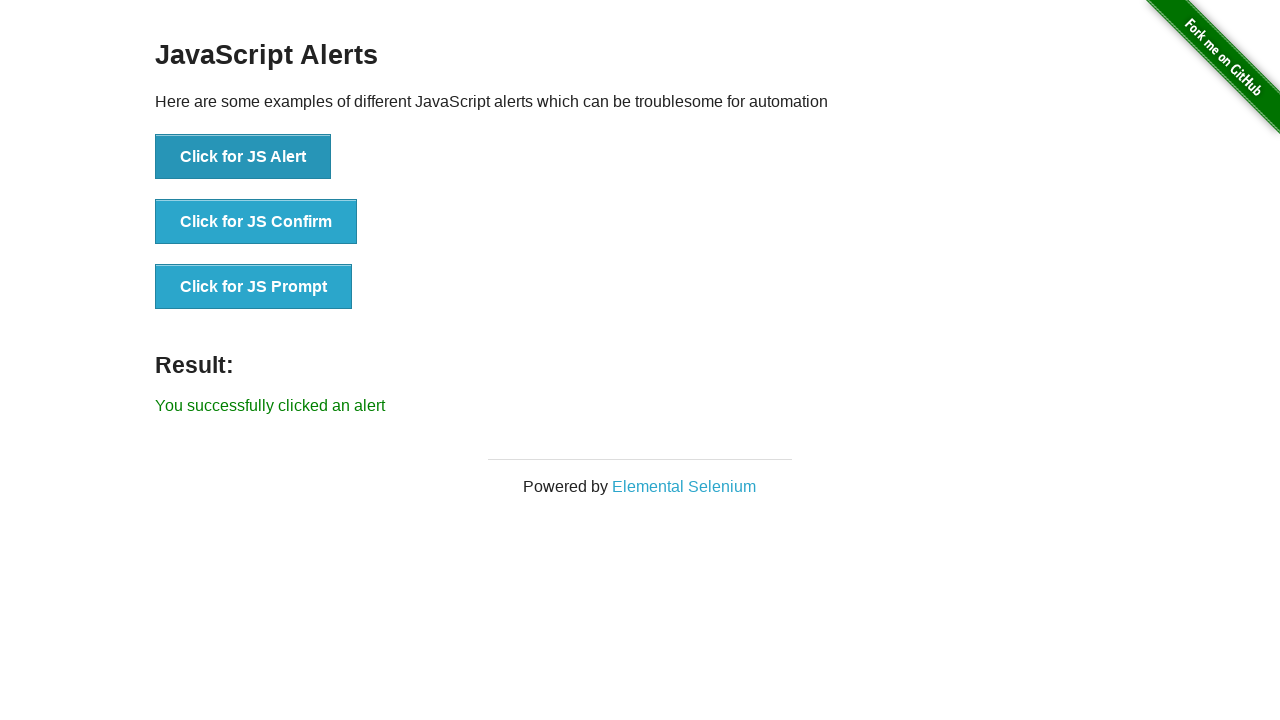

Set up dialog handler to accept alerts
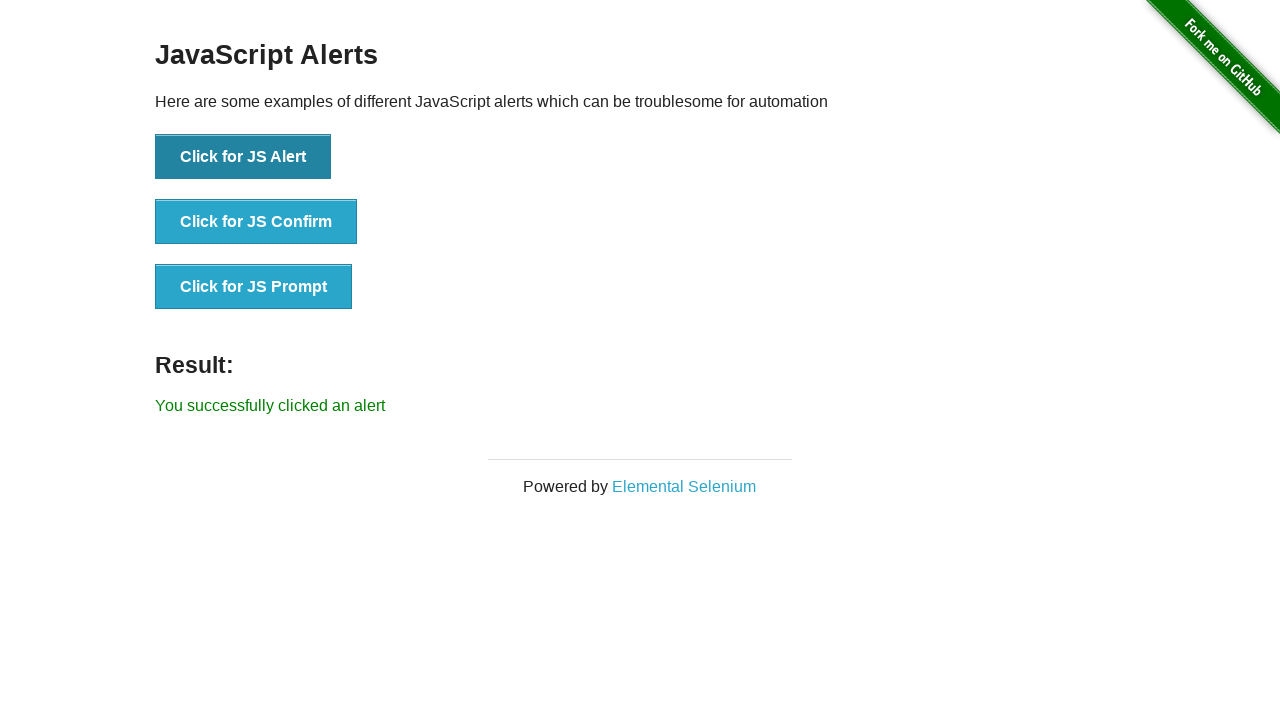

Waited for result message to appear
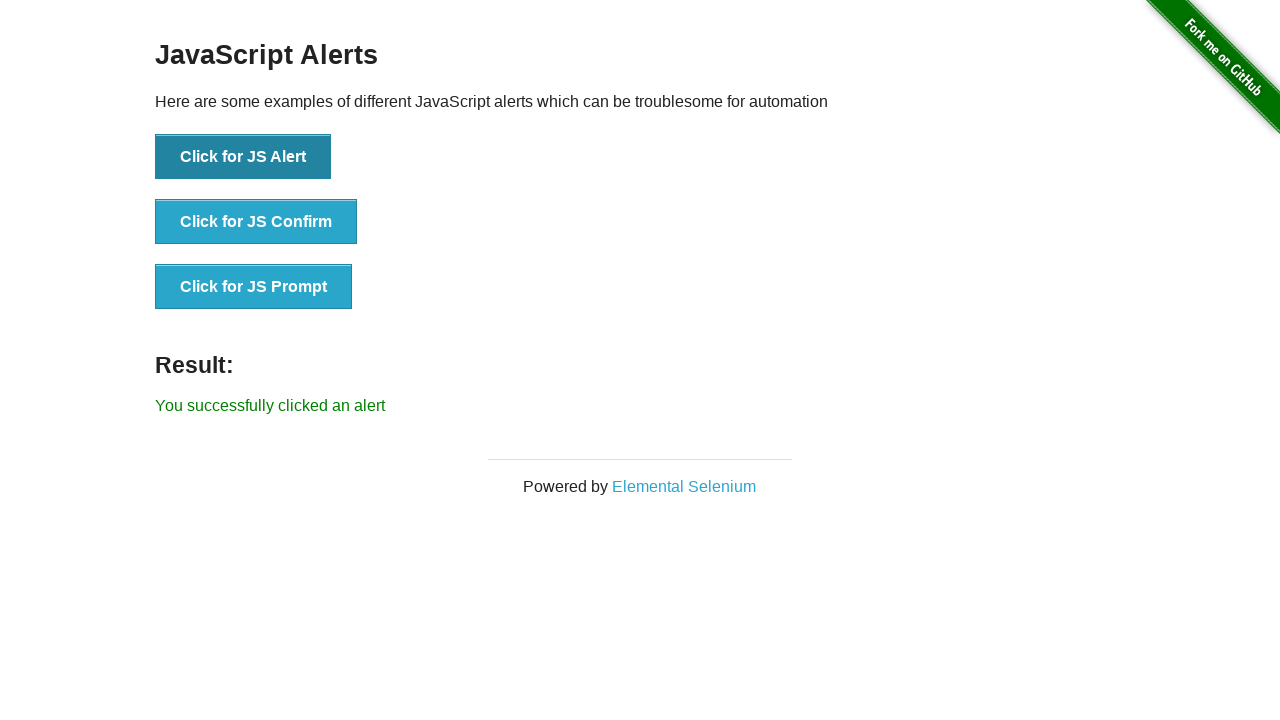

Retrieved result message text content
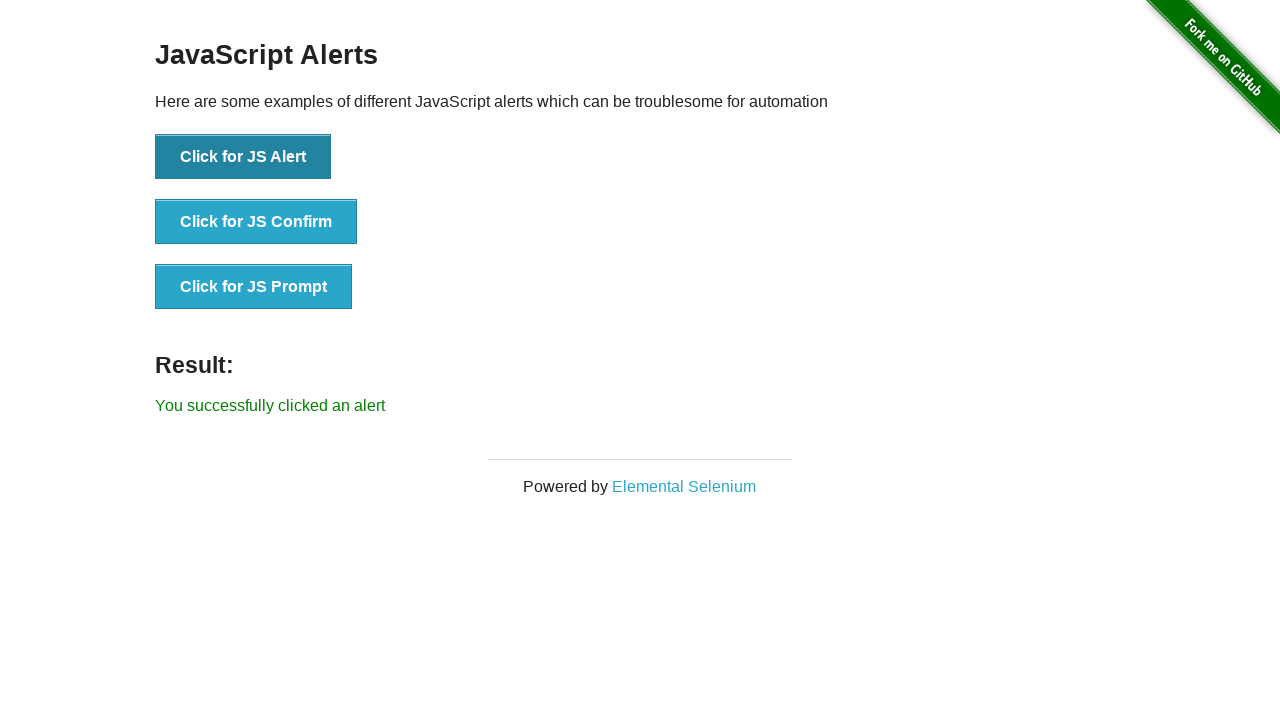

Verified result message equals 'You successfully clicked an alert'
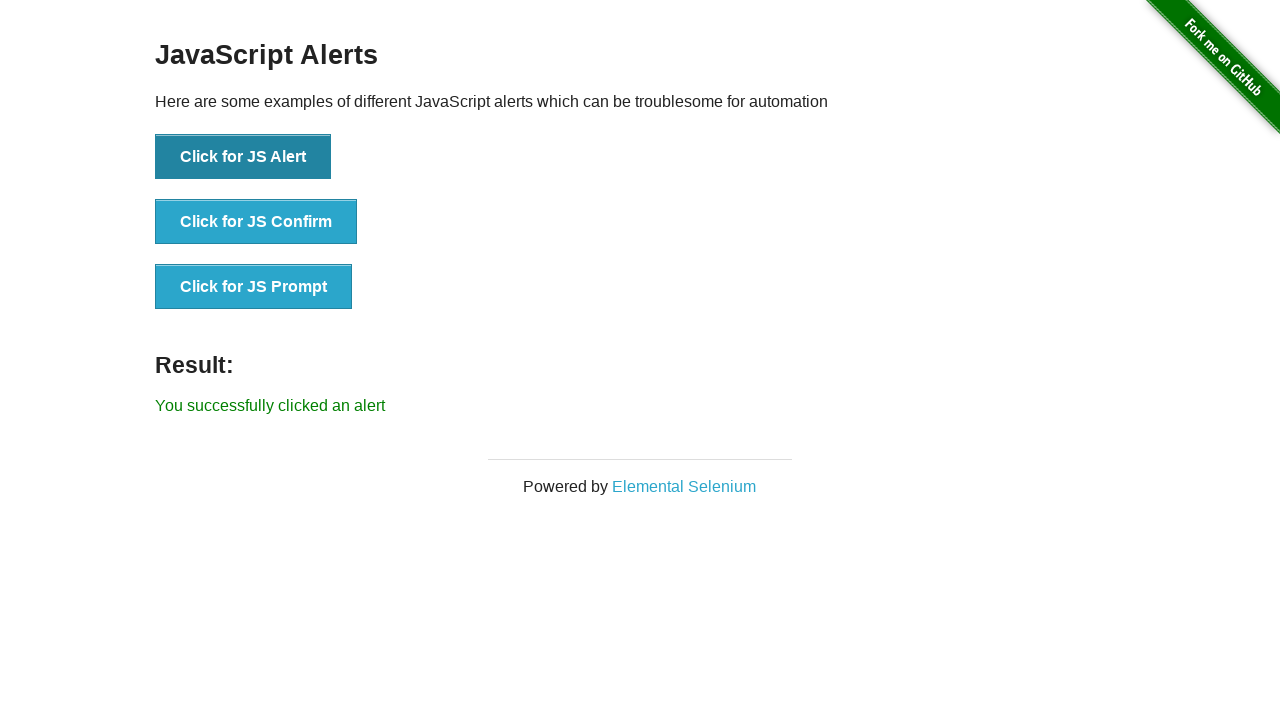

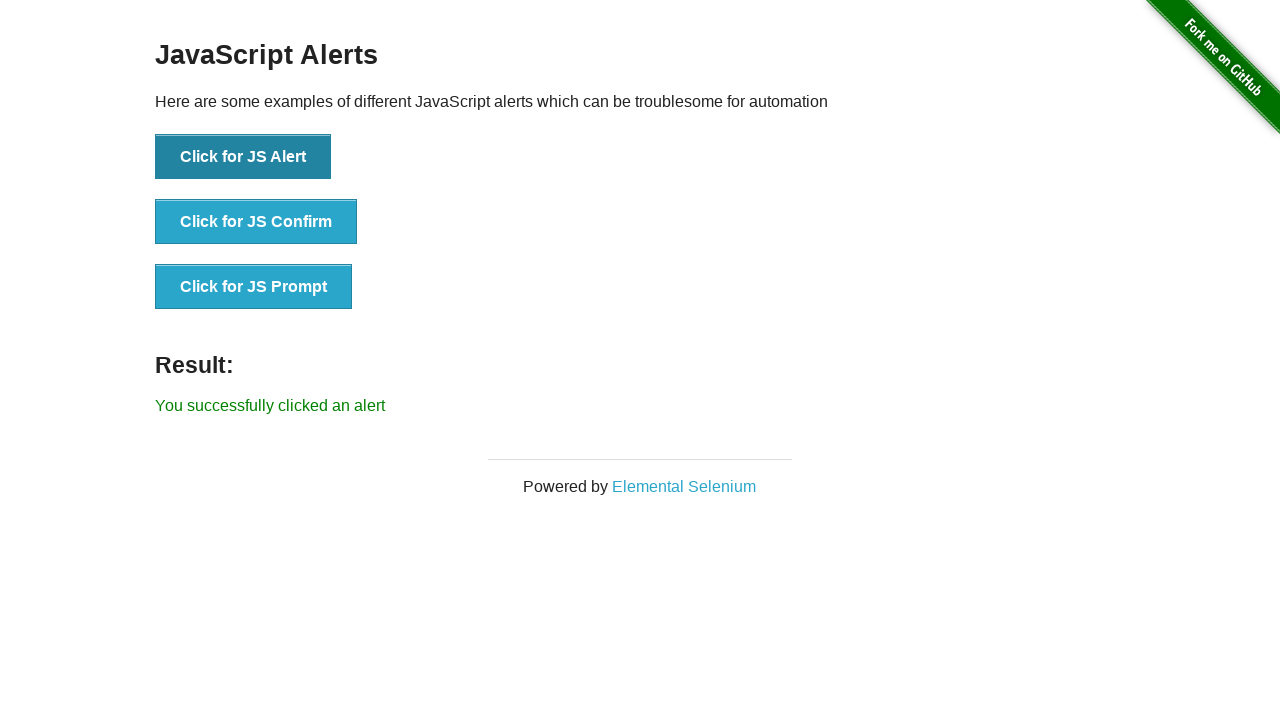